Navigates to Add/Remove Elements page, adds two elements, then deletes both of them

Starting URL: http://the-internet.herokuapp.com/

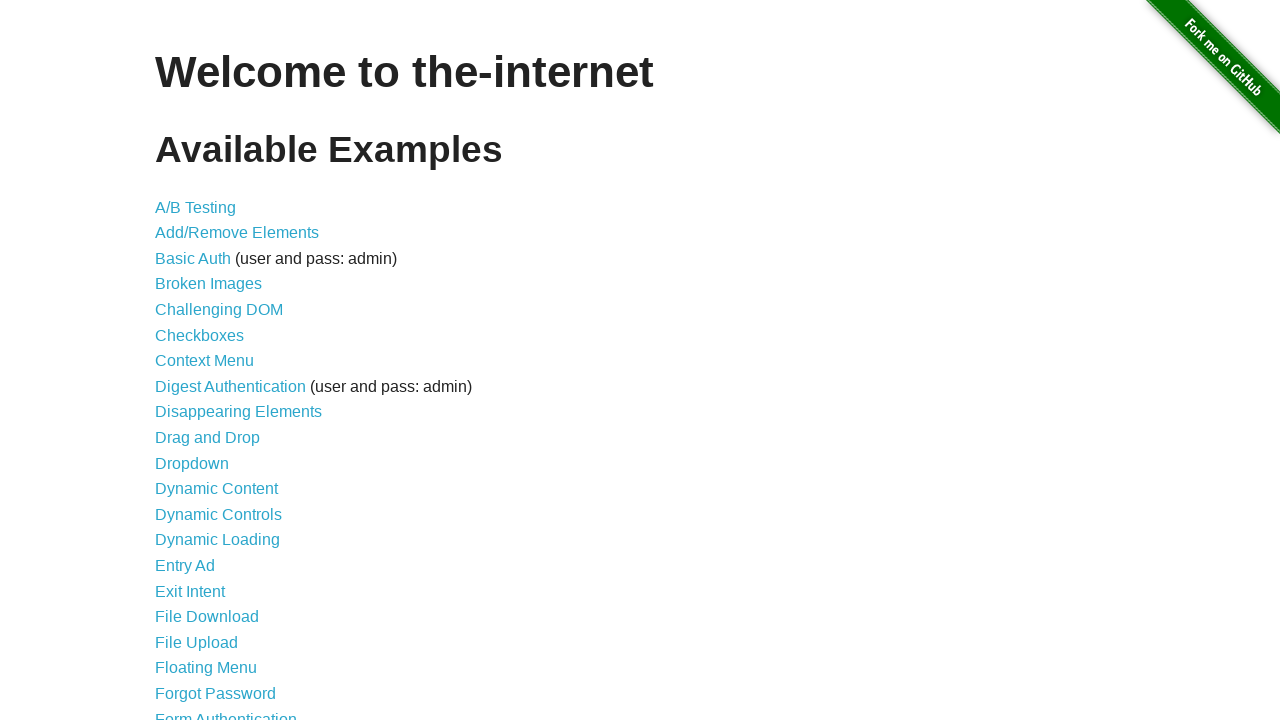

Clicked on Add/Remove Elements link at (237, 233) on text=Add/Remove Elements
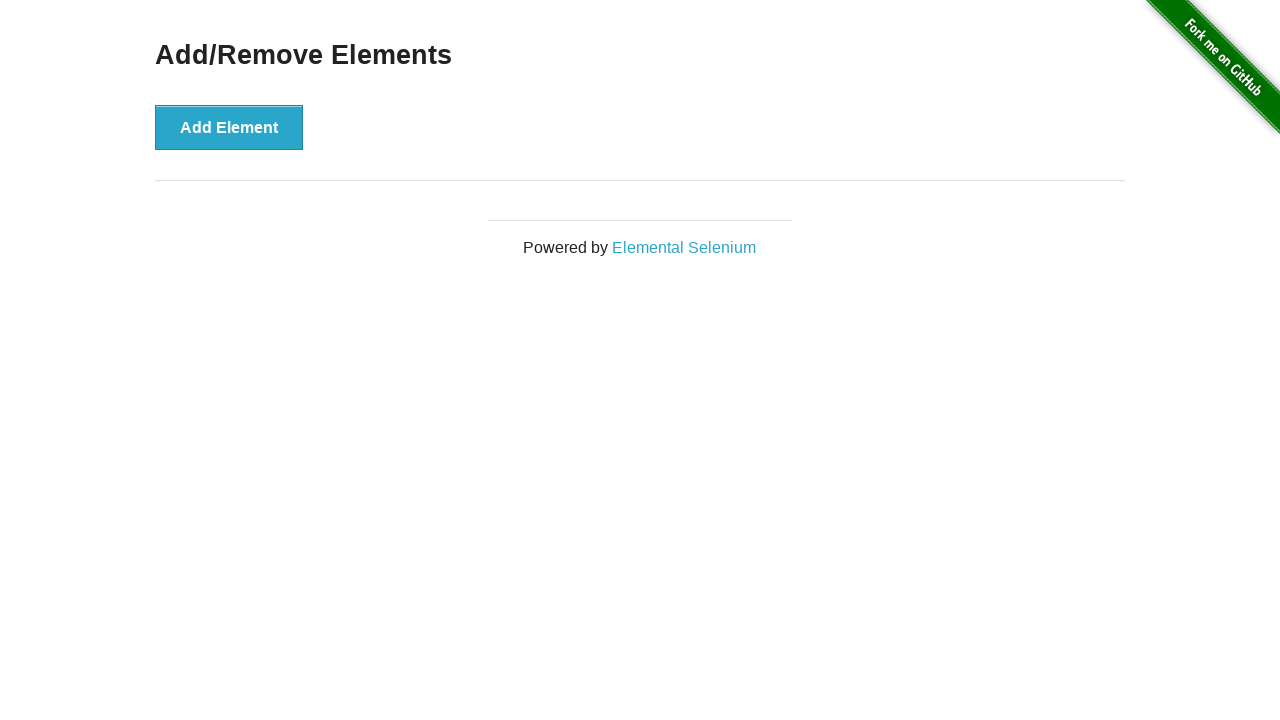

Added first element at (229, 127) on text=Add Element
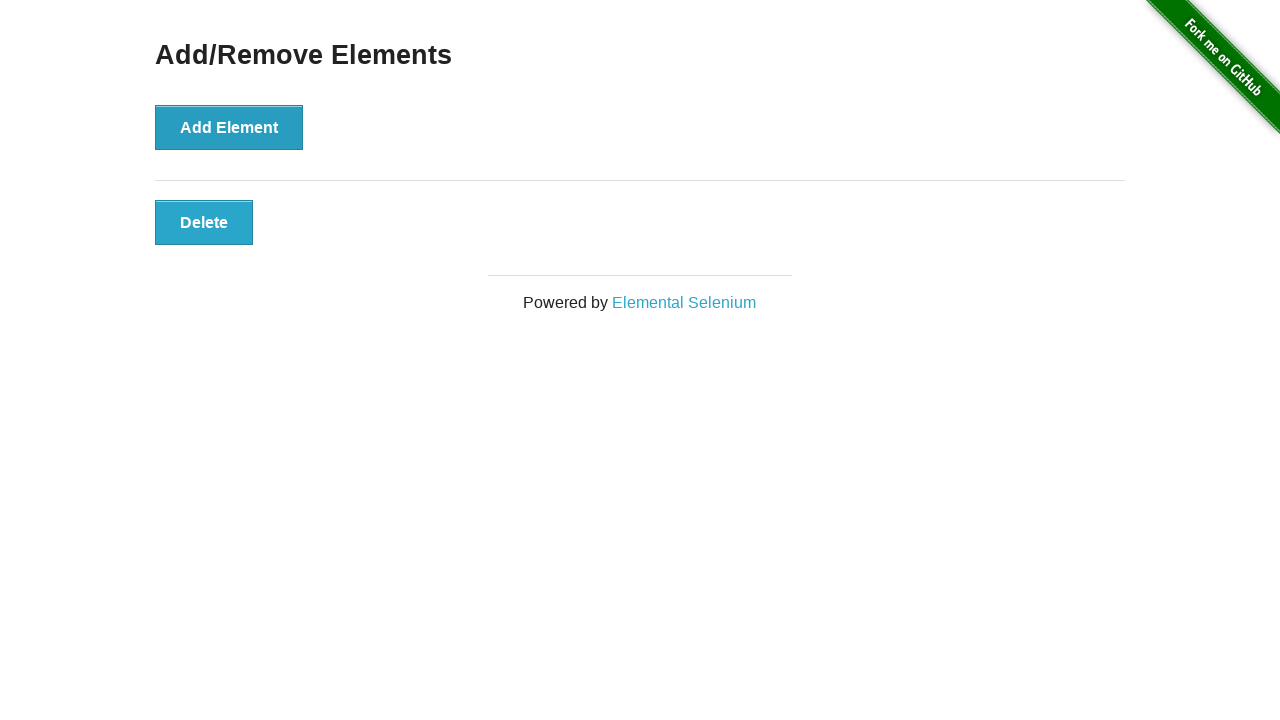

Added second element at (229, 127) on text=Add Element
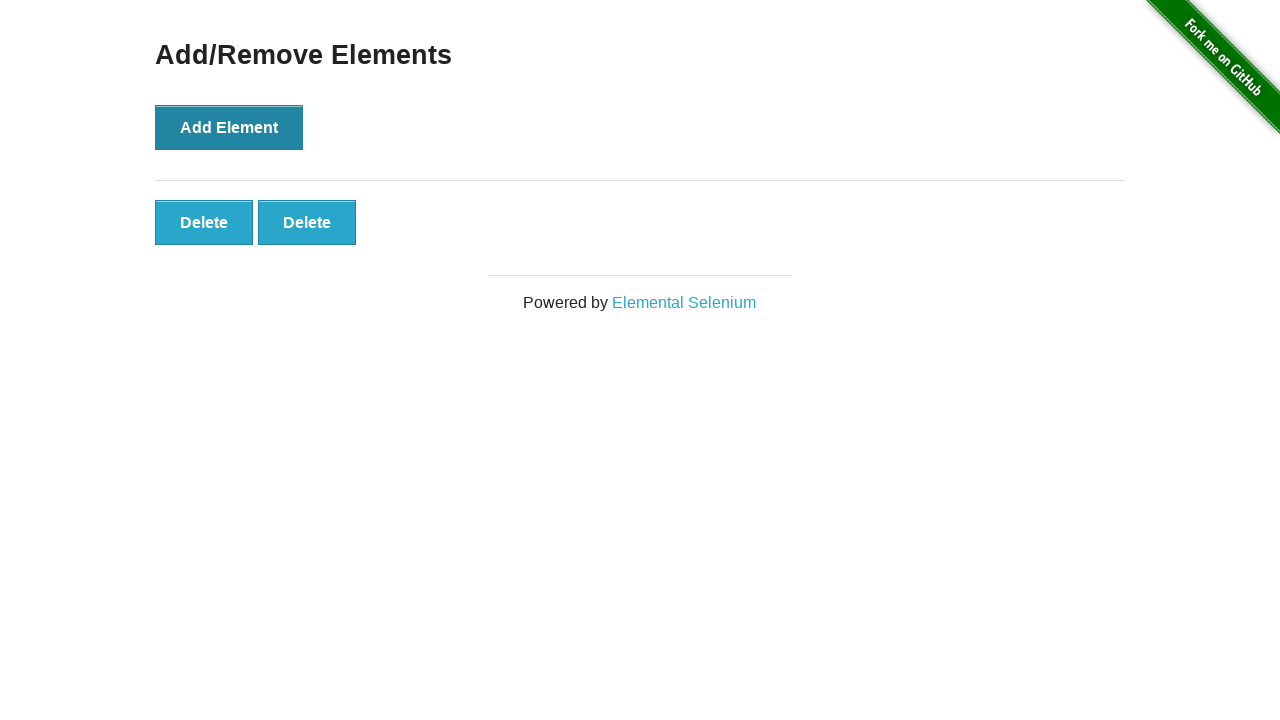

Deleted first element at (204, 222) on text=Delete
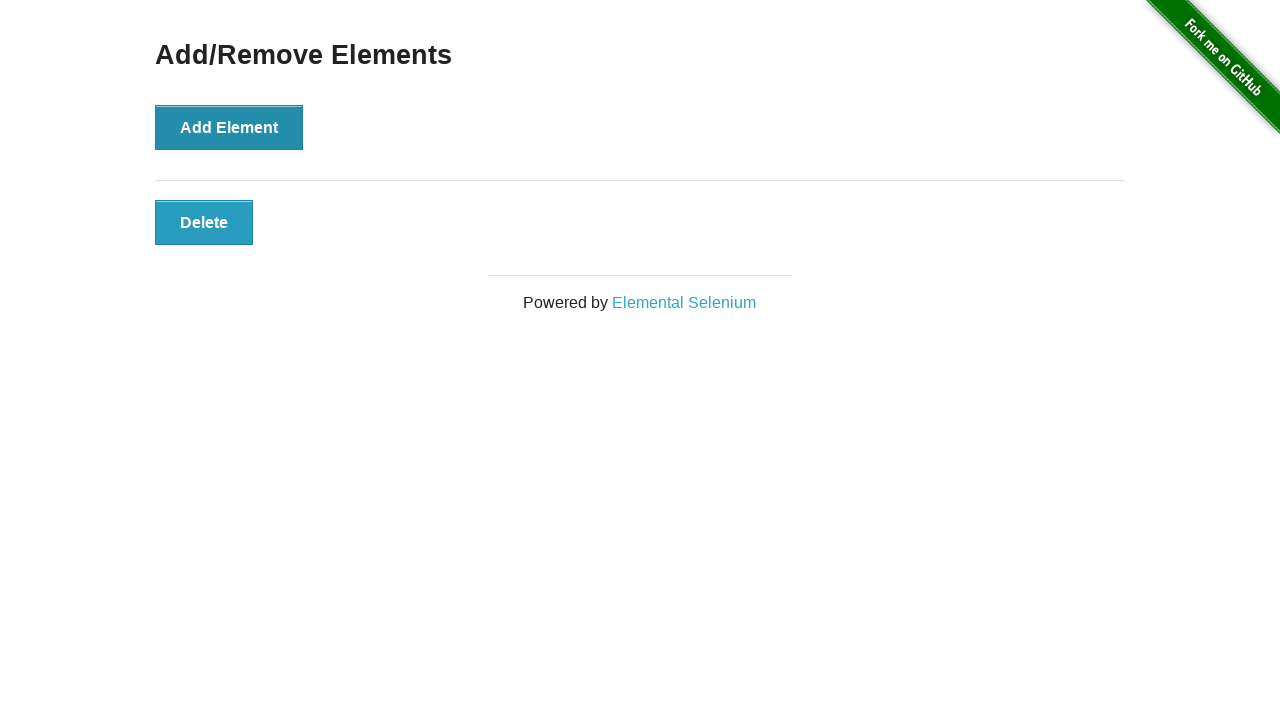

Deleted second element at (204, 222) on text=Delete
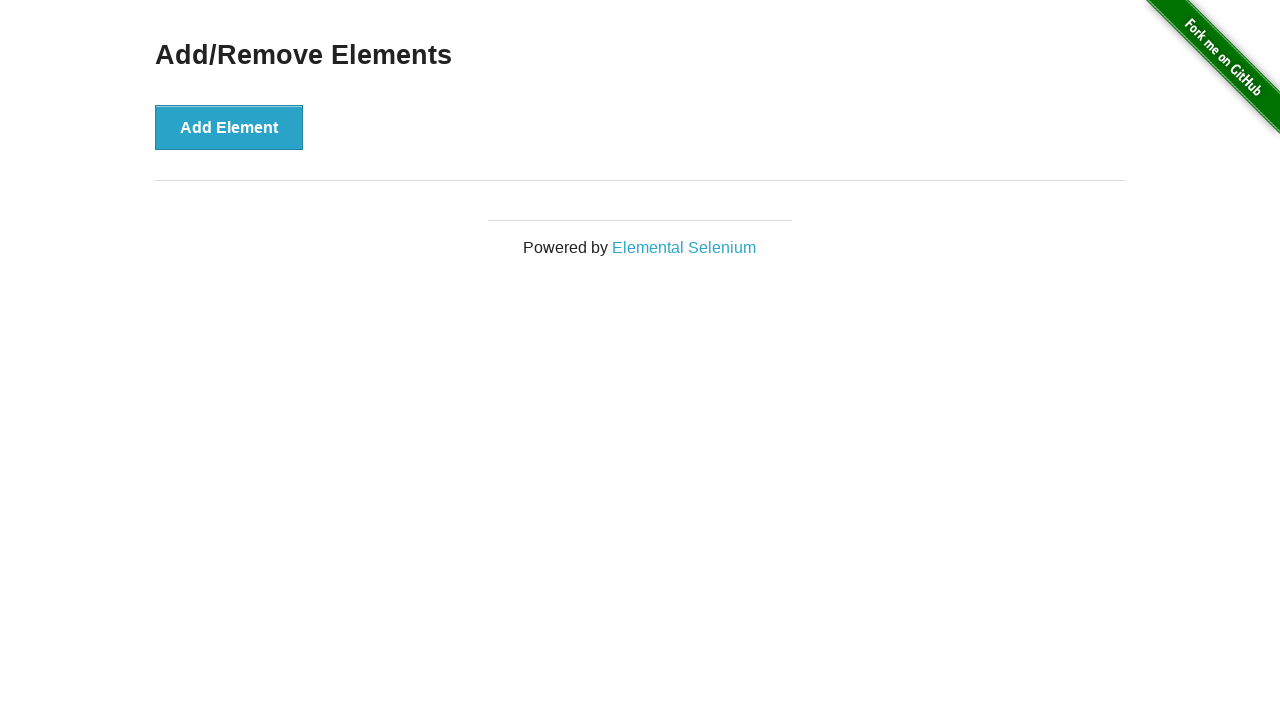

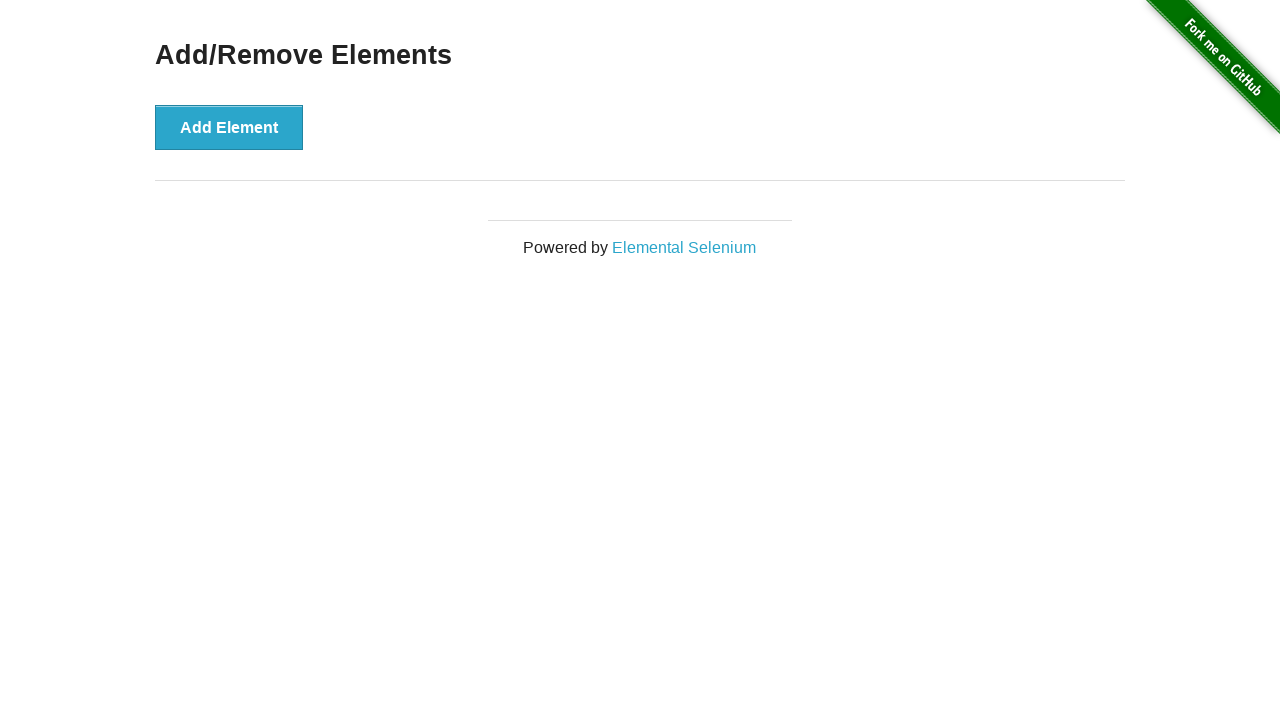